Tests drag and drop functionality by dragging an image element and dropping it into a target container

Starting URL: https://practice-automation.com/gestures/

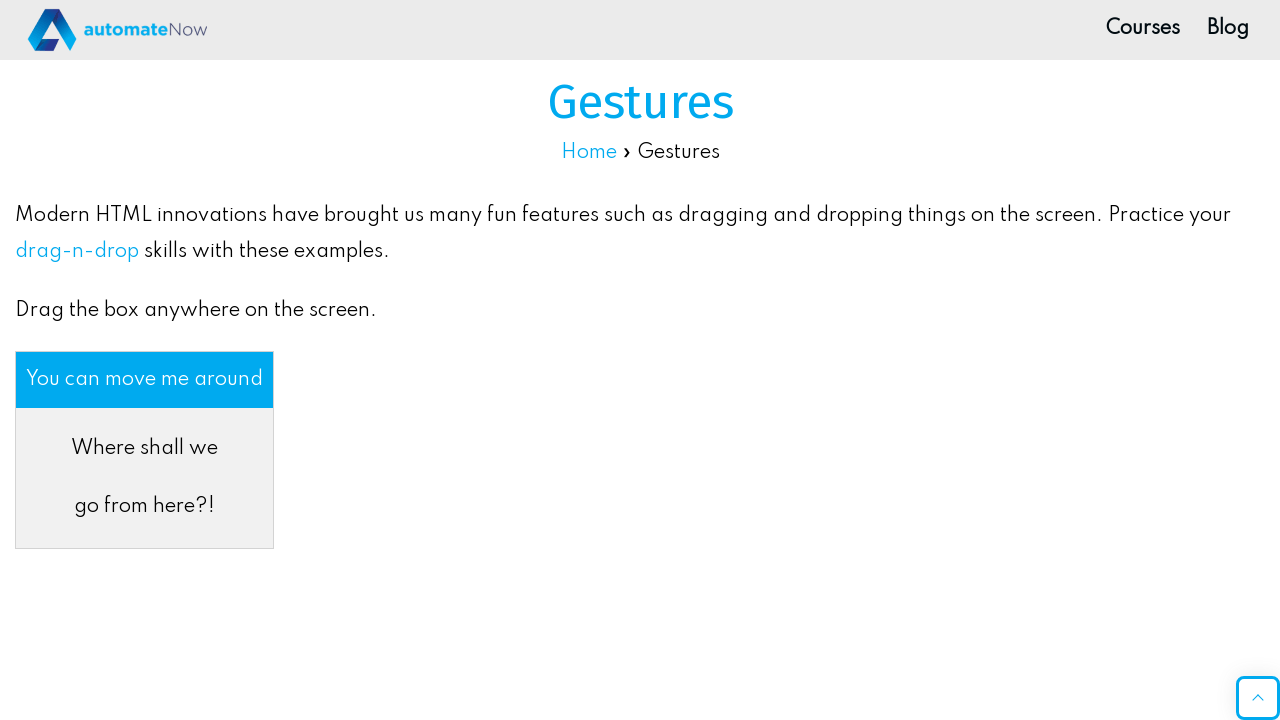

Located draggable image element
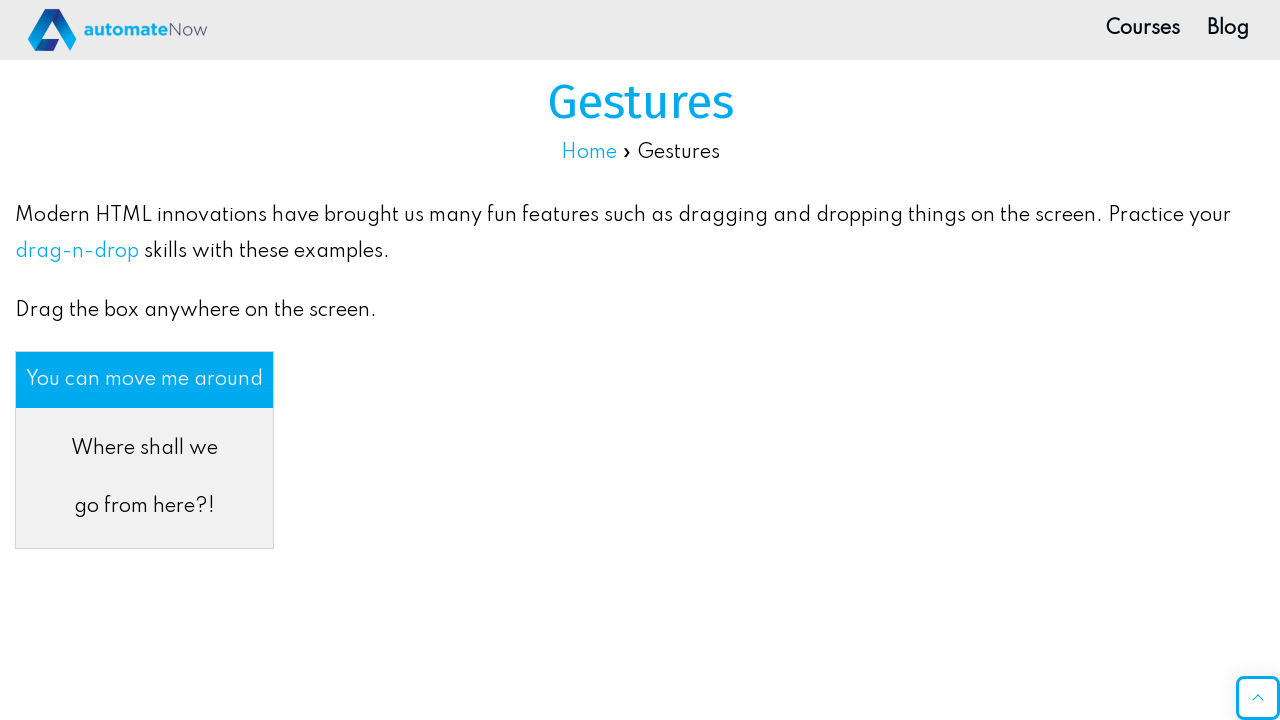

Located destination container #div2
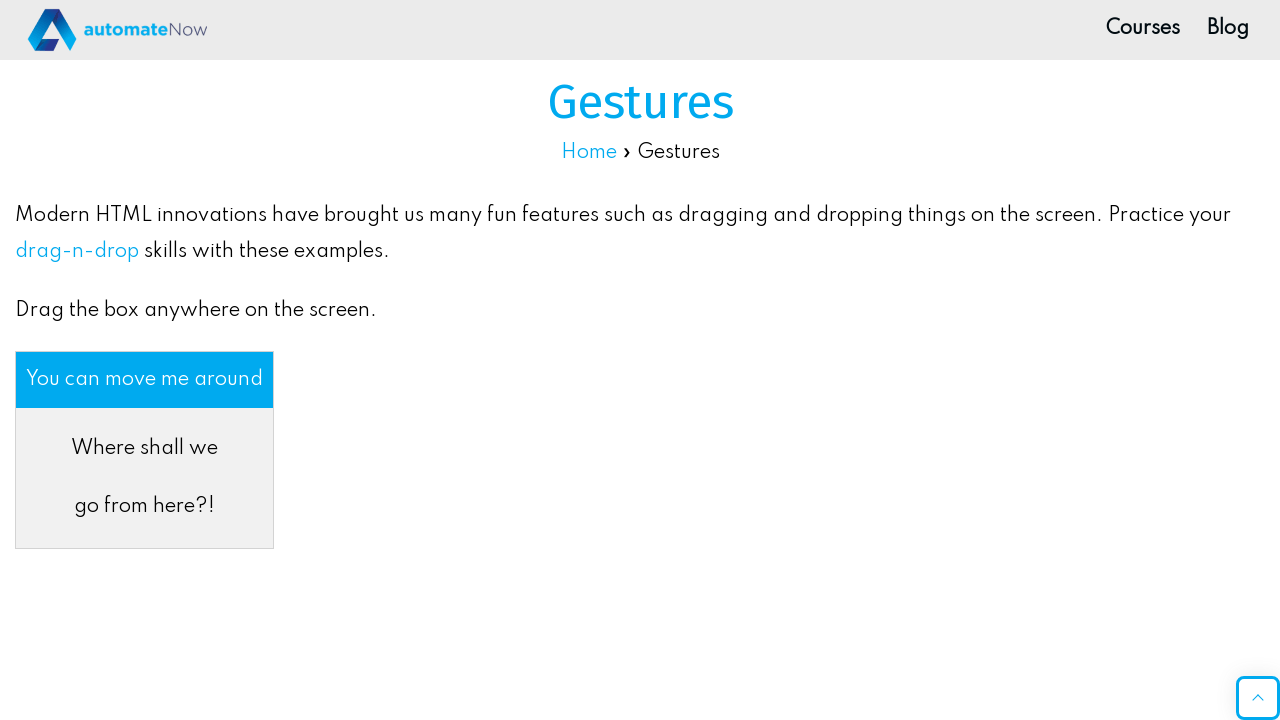

Dragged image element to destination container at (180, 362)
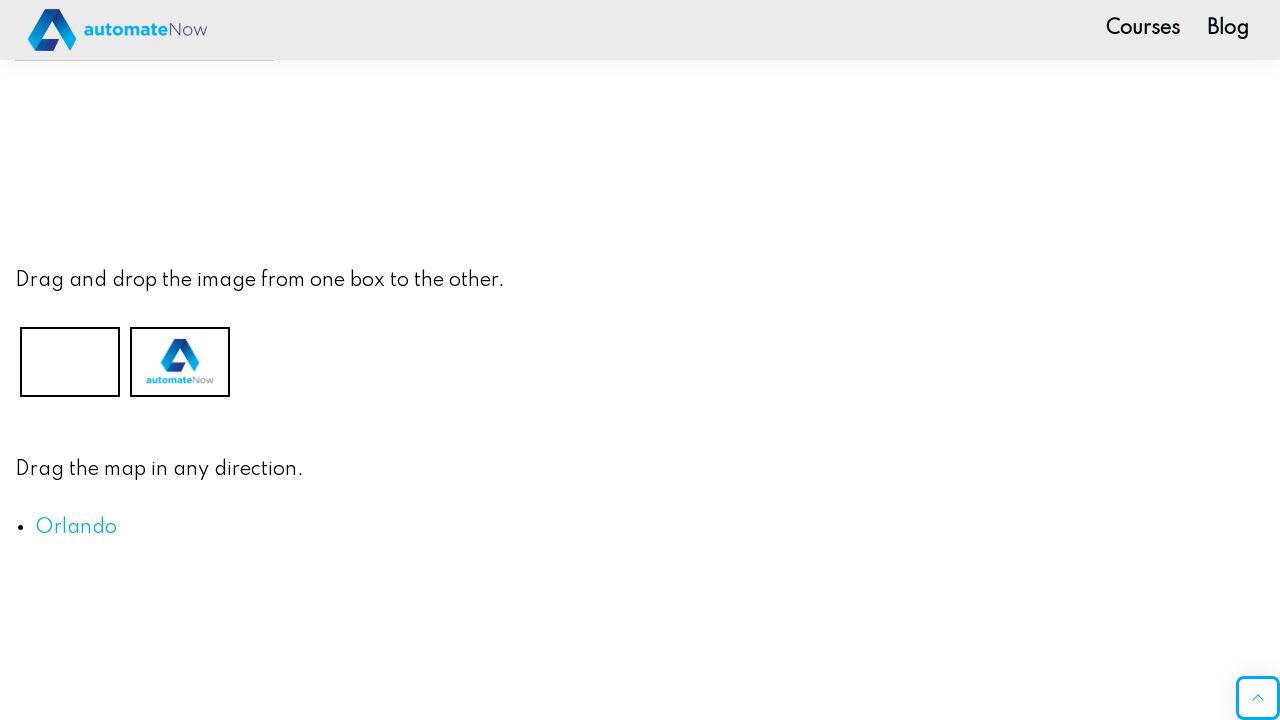

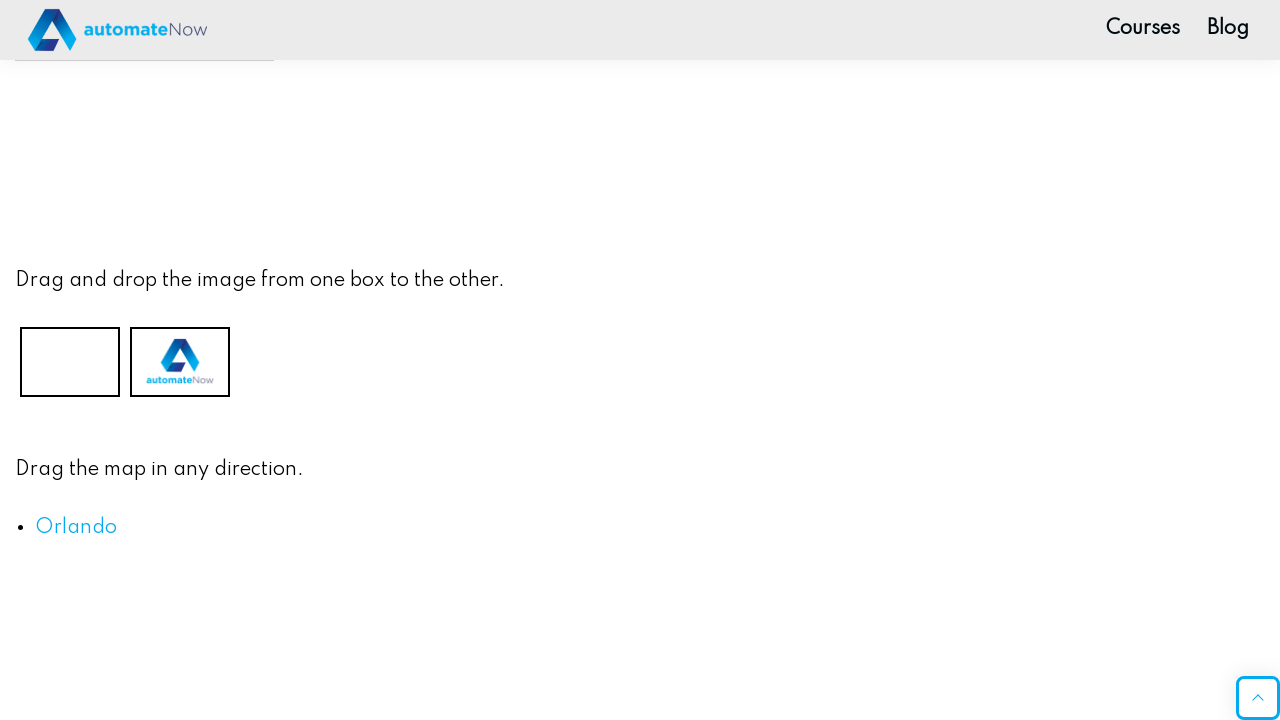